Tests JavaScript prompt dialog by clicking the third button, entering a name in the prompt, accepting it, and verifying the name appears in the result message

Starting URL: https://the-internet.herokuapp.com/javascript_alerts

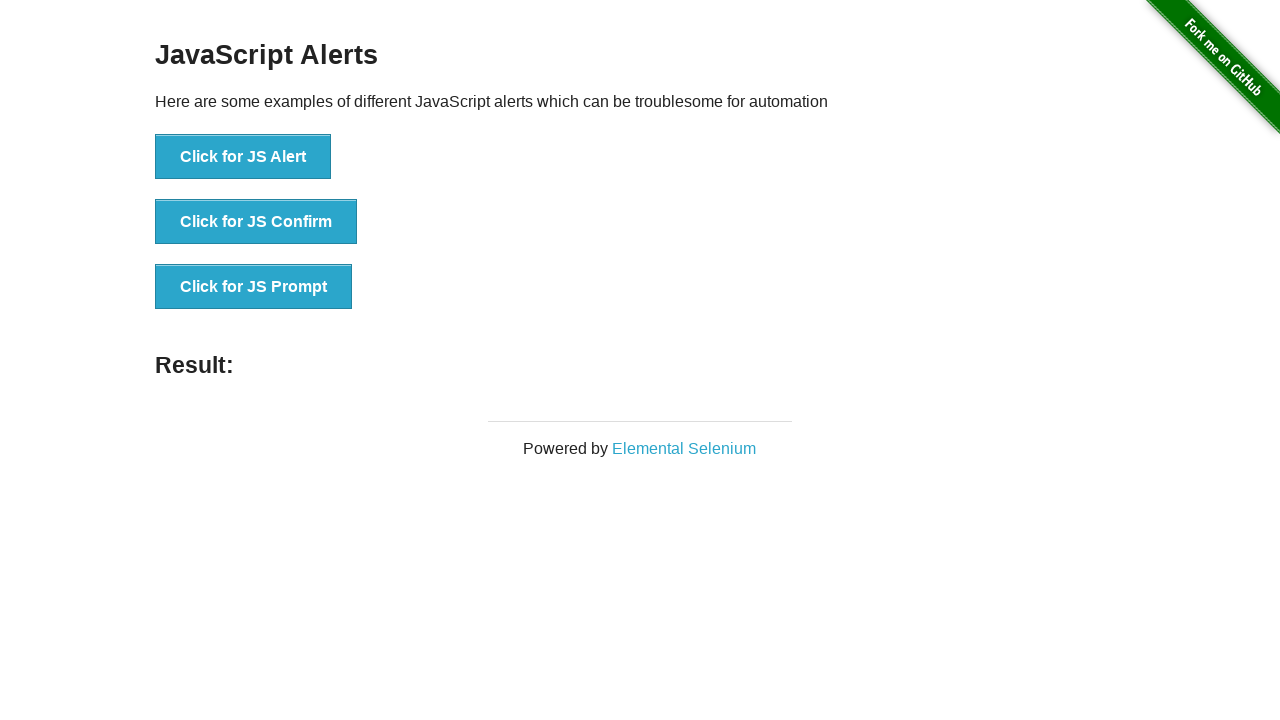

Set up dialog handler to accept prompt with 'Ahmet'
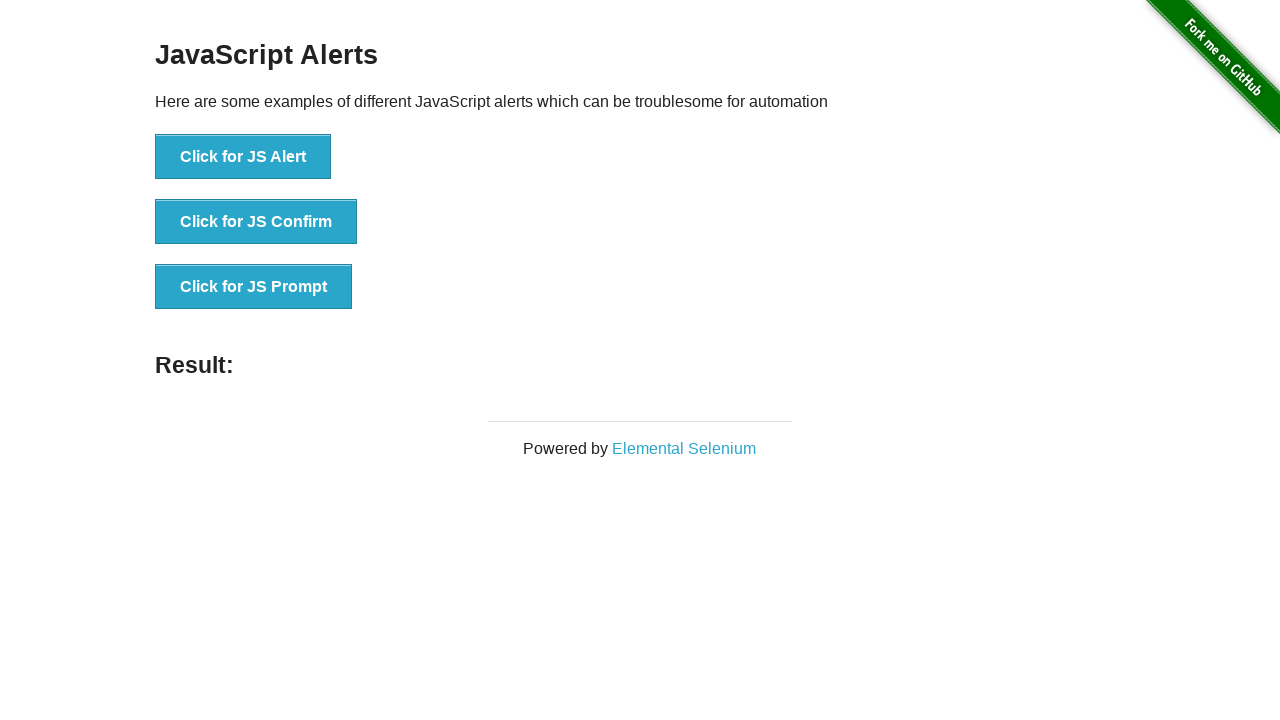

Clicked button to trigger JavaScript prompt dialog at (254, 287) on xpath=//*[text()='Click for JS Prompt']
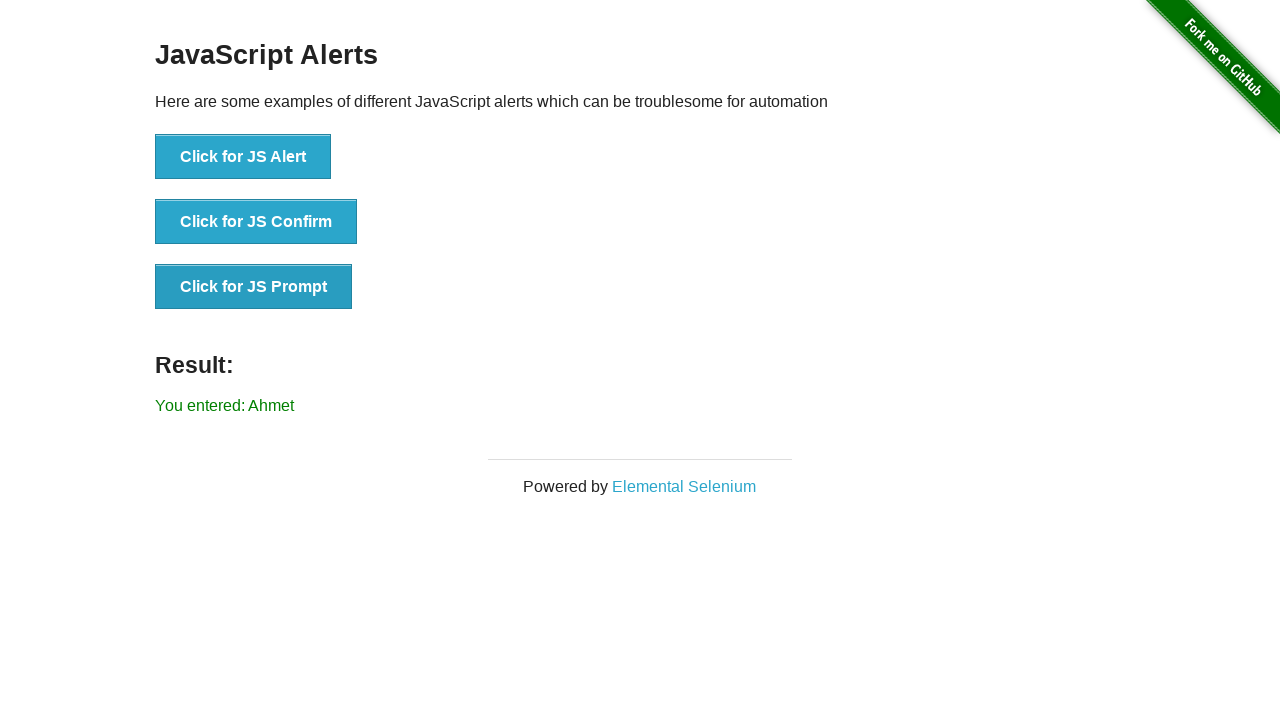

Result element loaded after accepting prompt
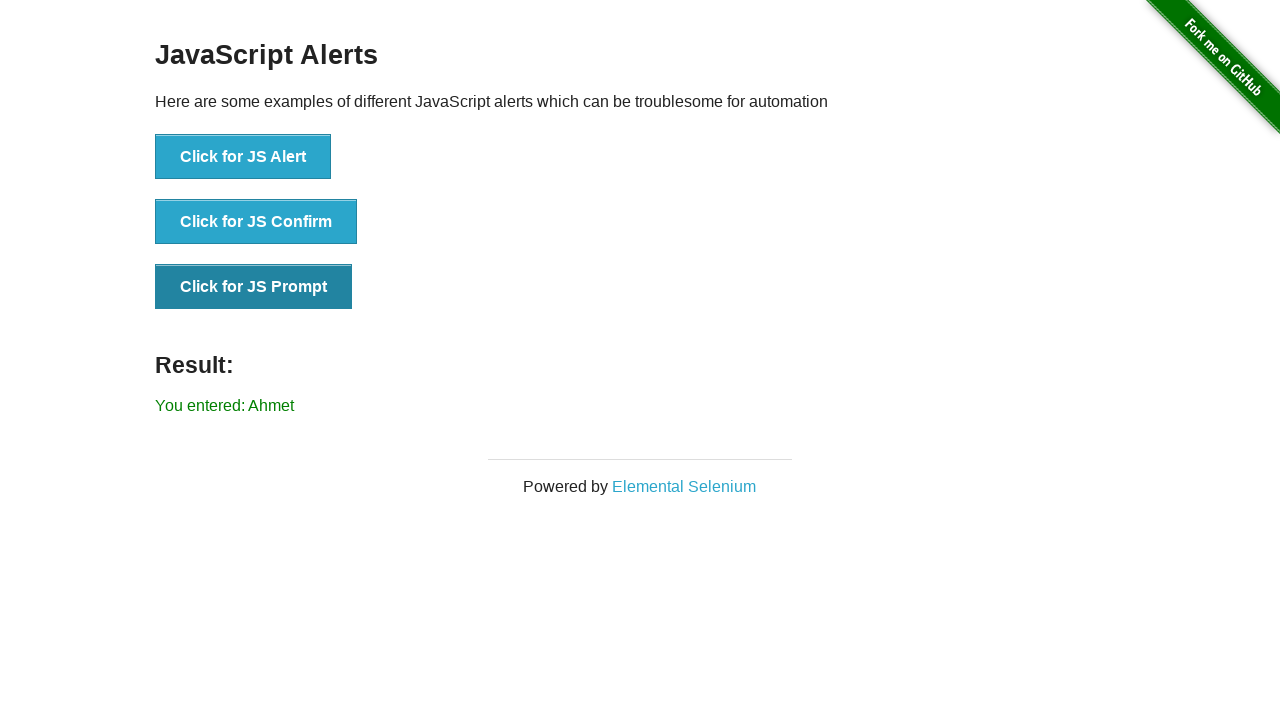

Retrieved result text from result element
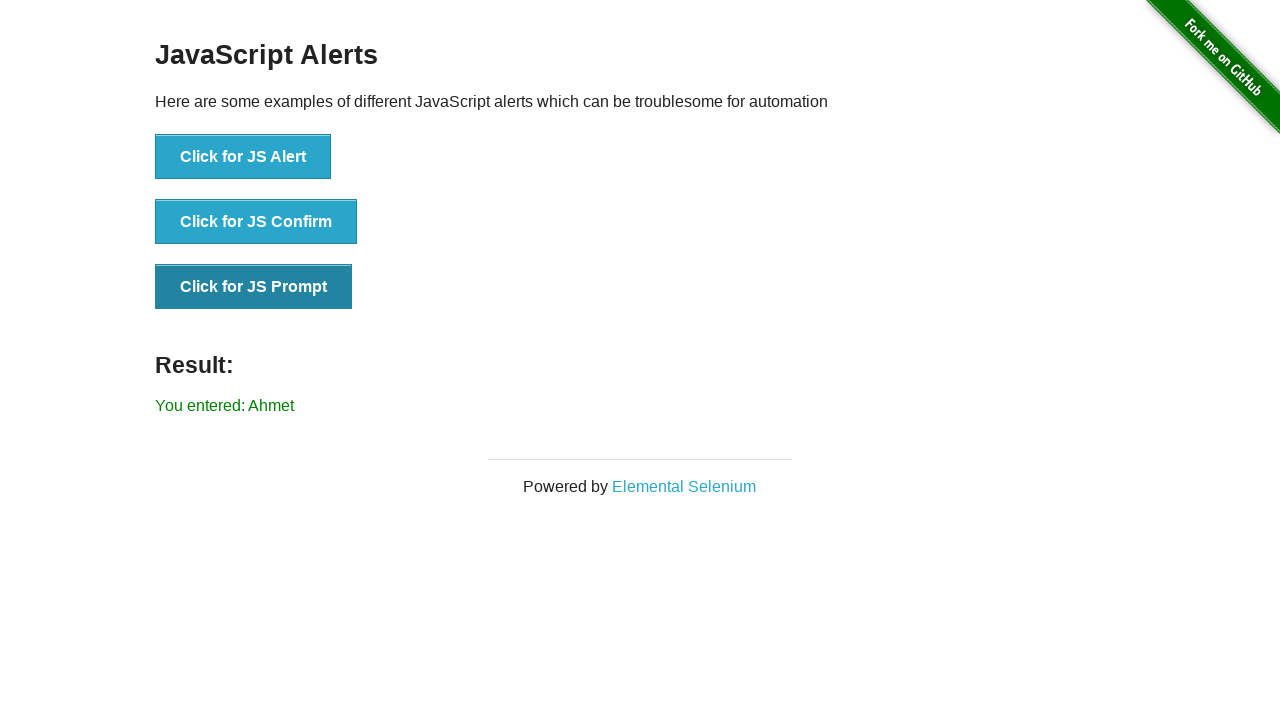

Verified that 'Ahmet' appears in the result message
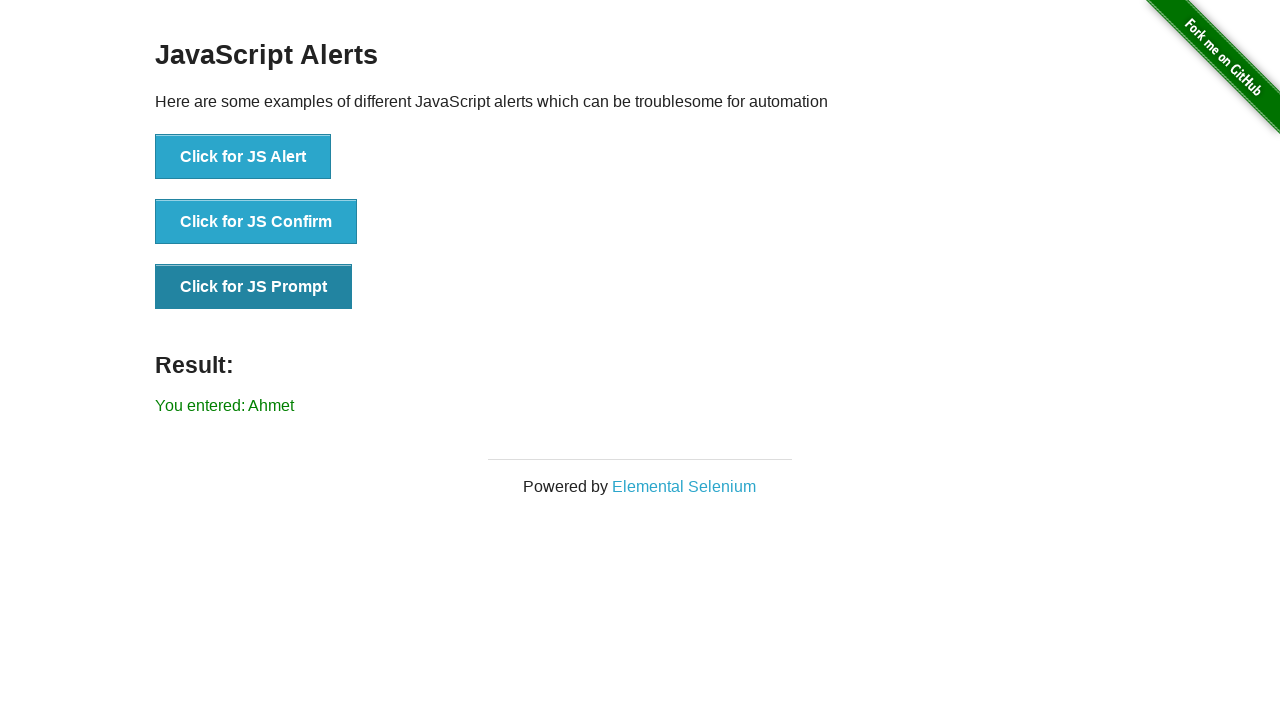

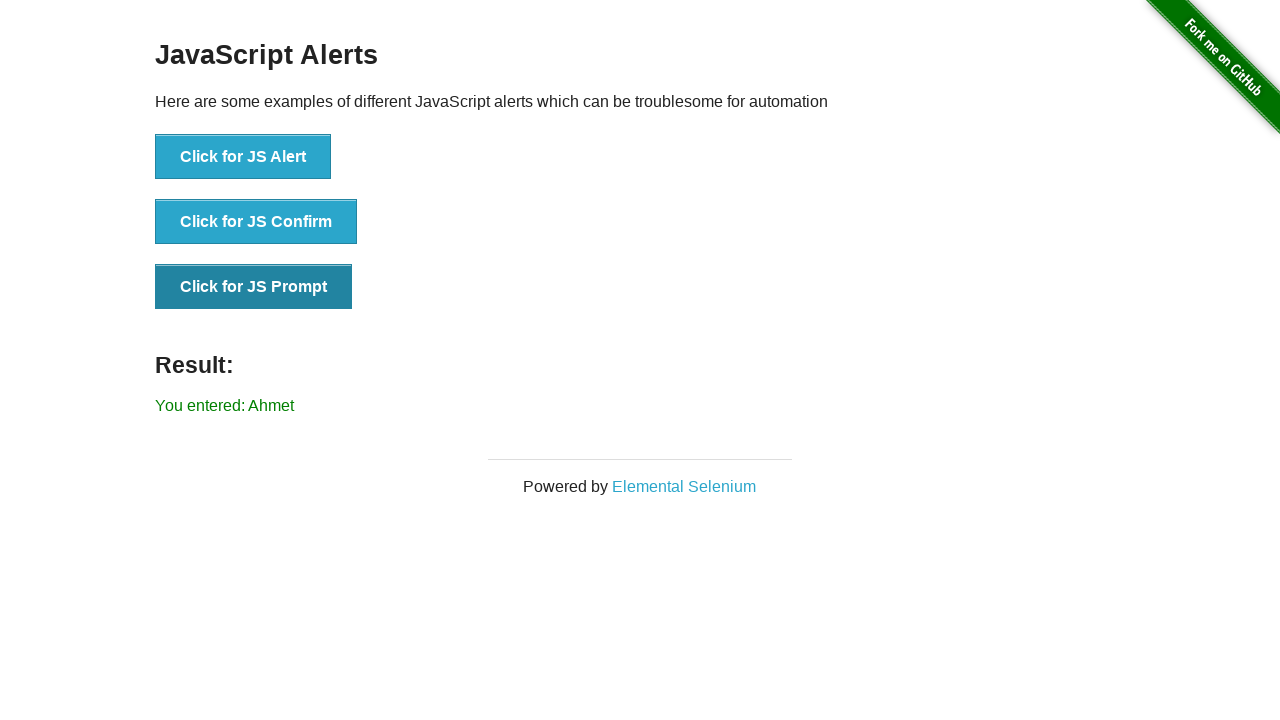